Tests a registration form by filling in required input fields and submitting, then verifies the success message is displayed.

Starting URL: http://suninjuly.github.io/registration1.html

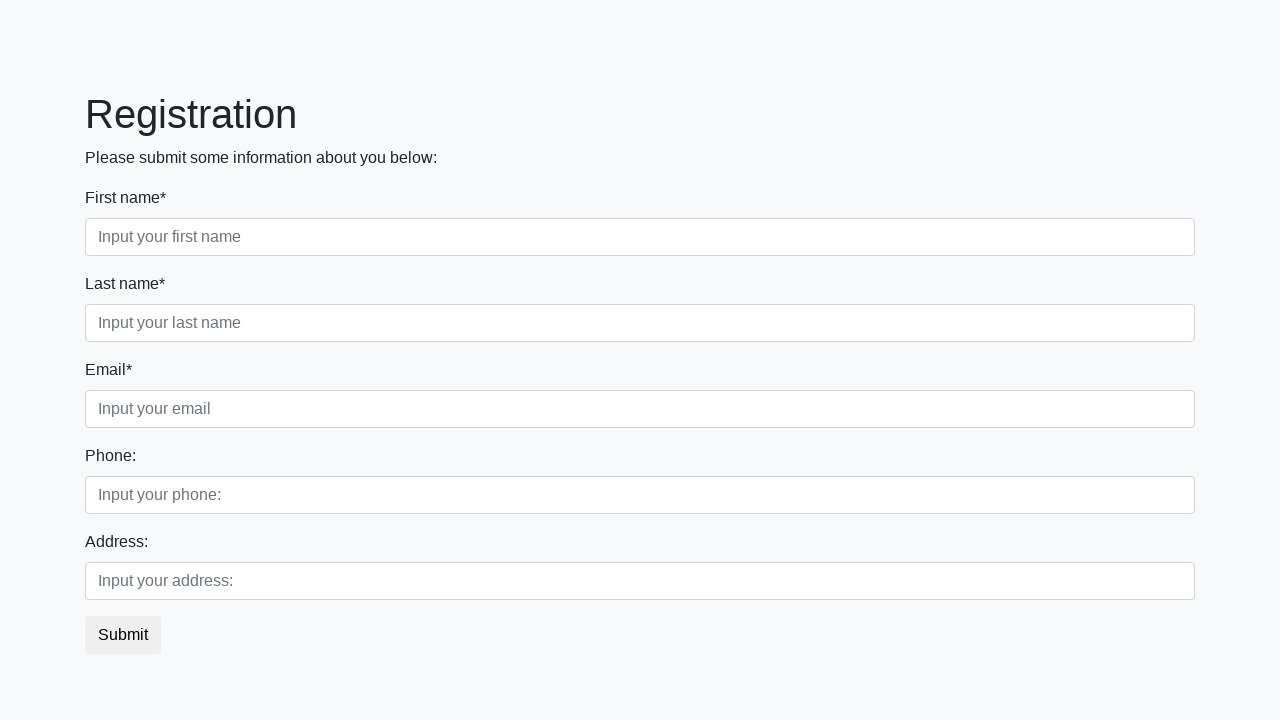

Filled first required input field with 'John' on input.first[required]
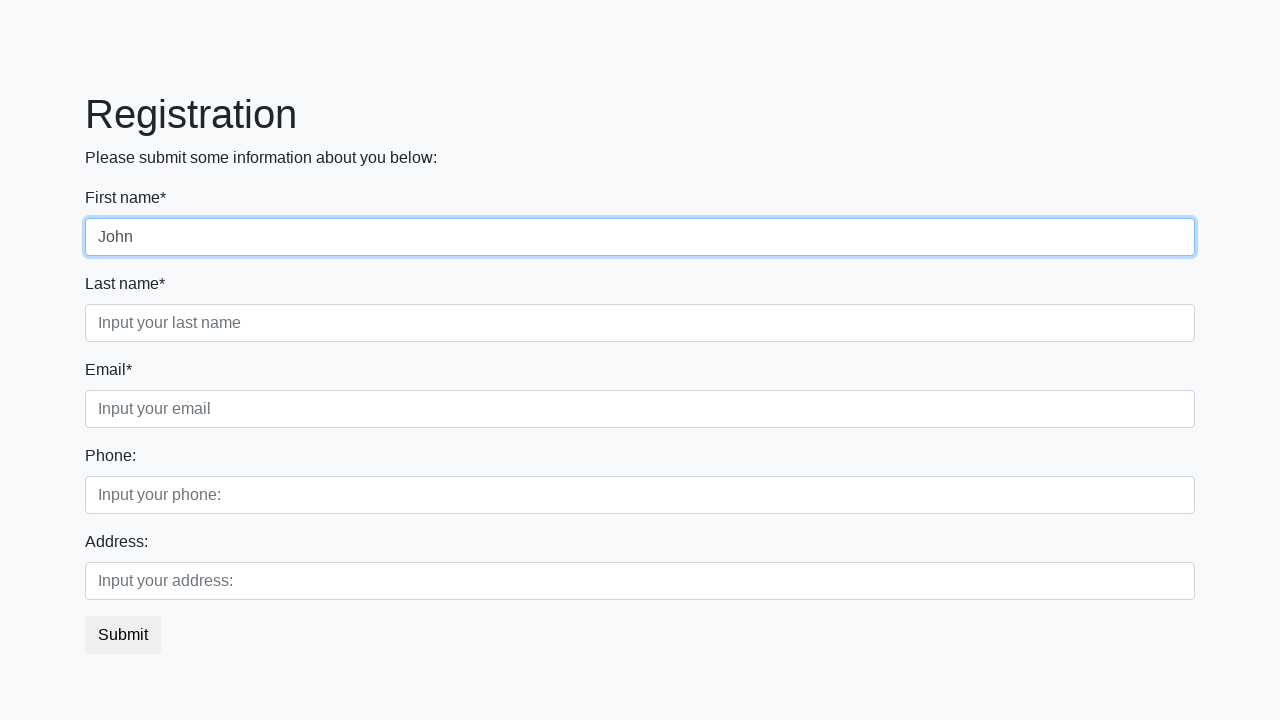

Filled second required input field with 'Doe' on input.second[required]
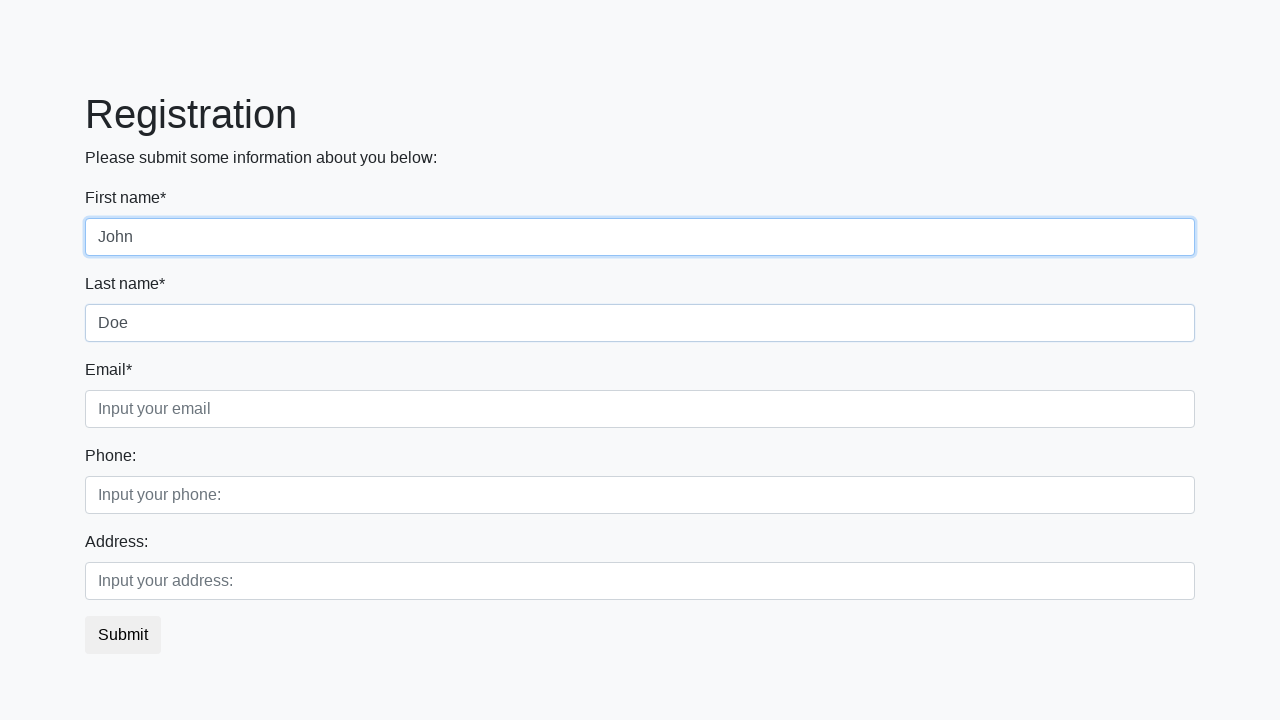

Filled third input field with 'Sample text' on input.third
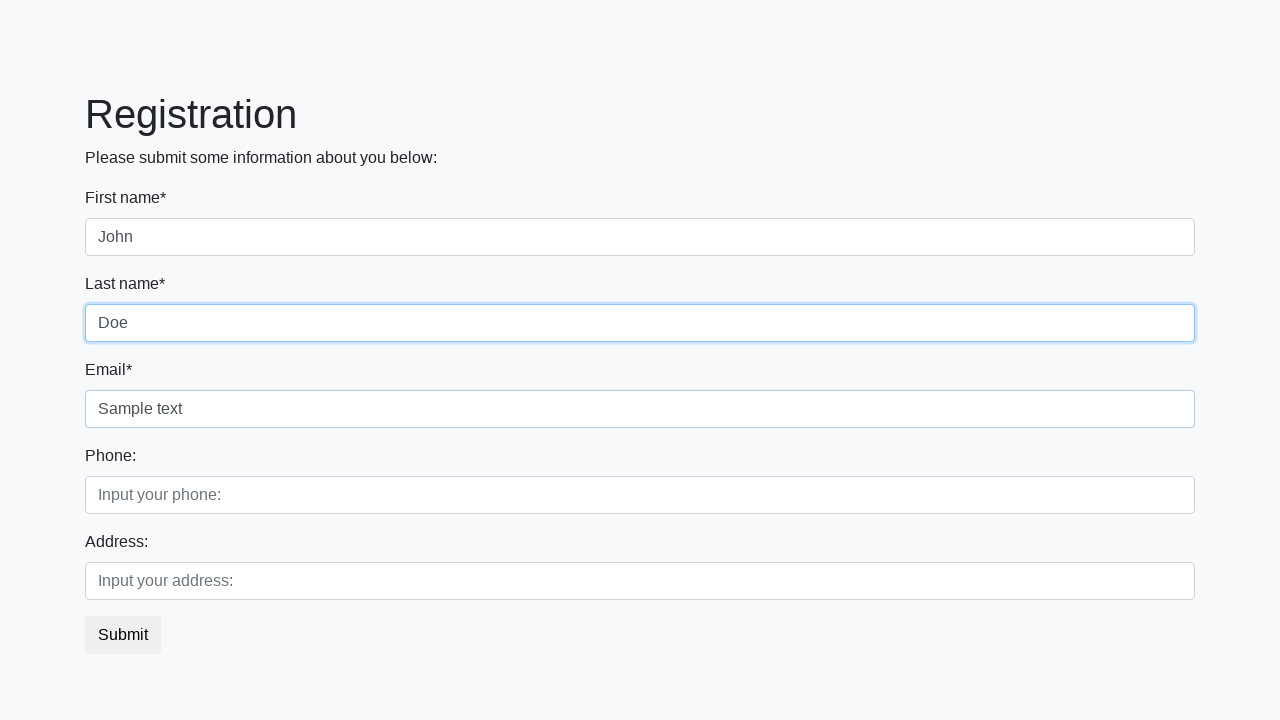

Filled non-required first class input field with 'Additional info' on input.first:not([required])
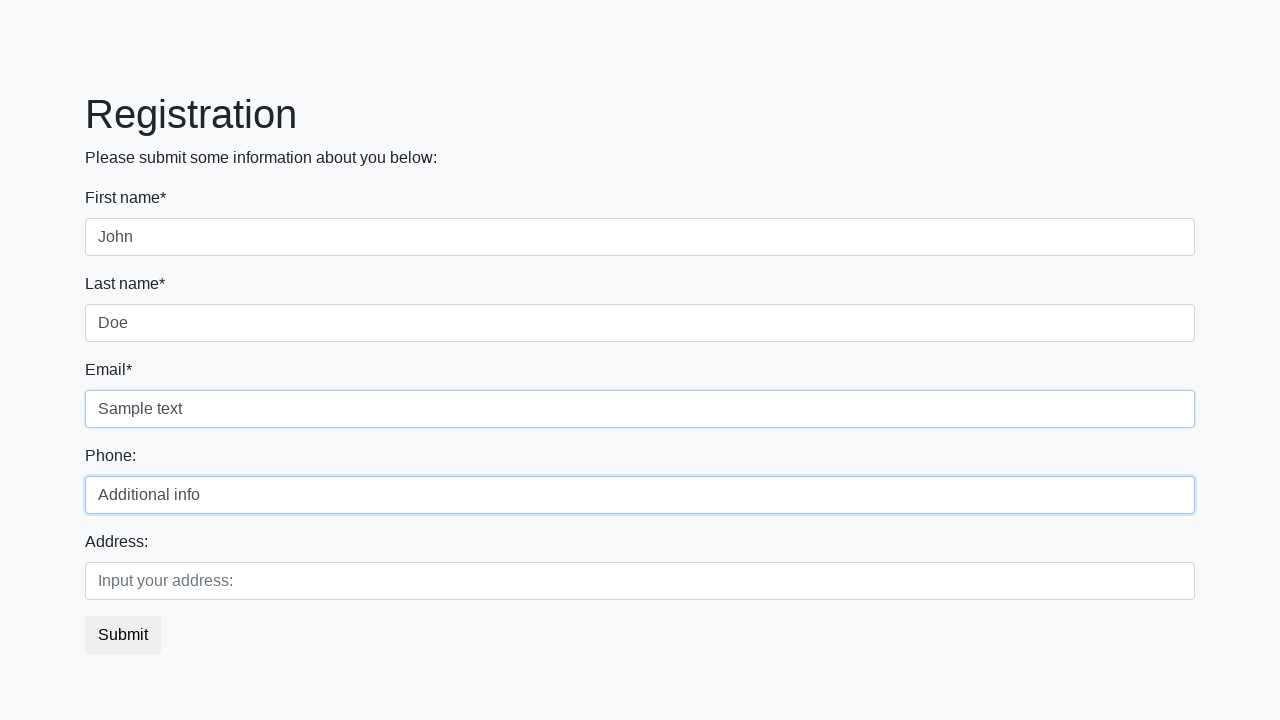

Filled non-required second class input field with 'More info' on input.second:not([required])
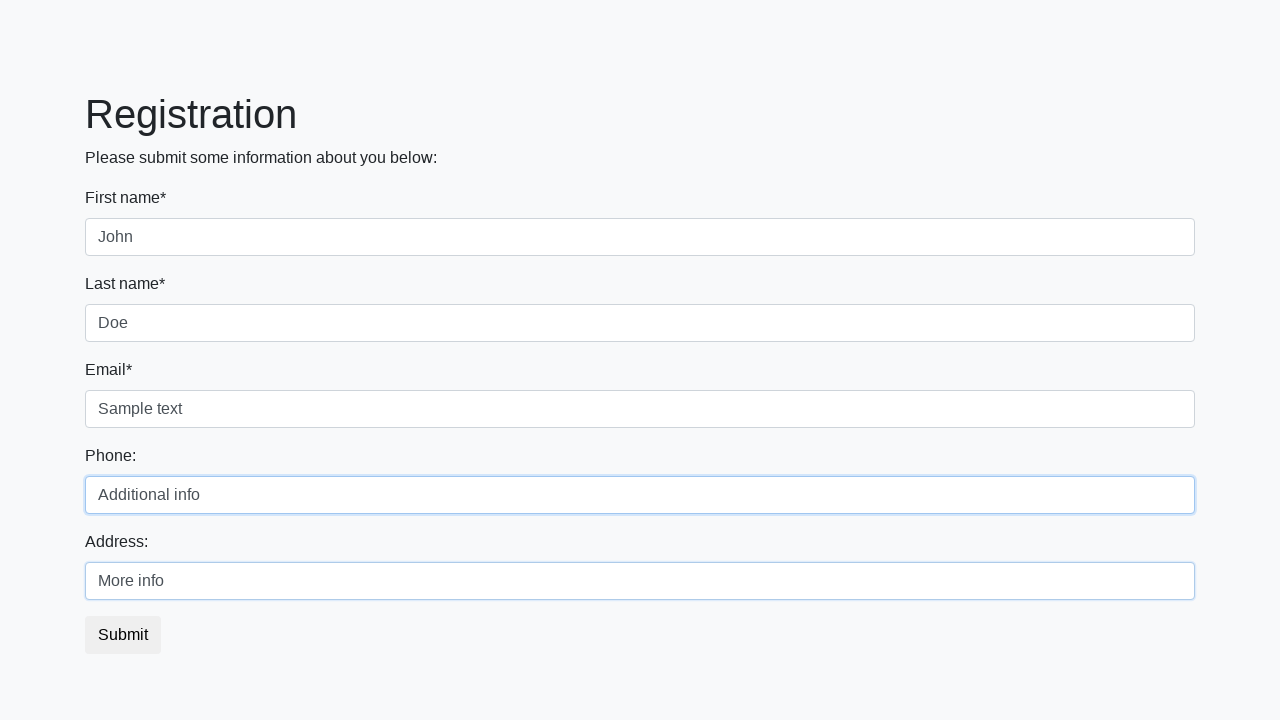

Clicked submit button to submit registration form at (123, 635) on button.btn
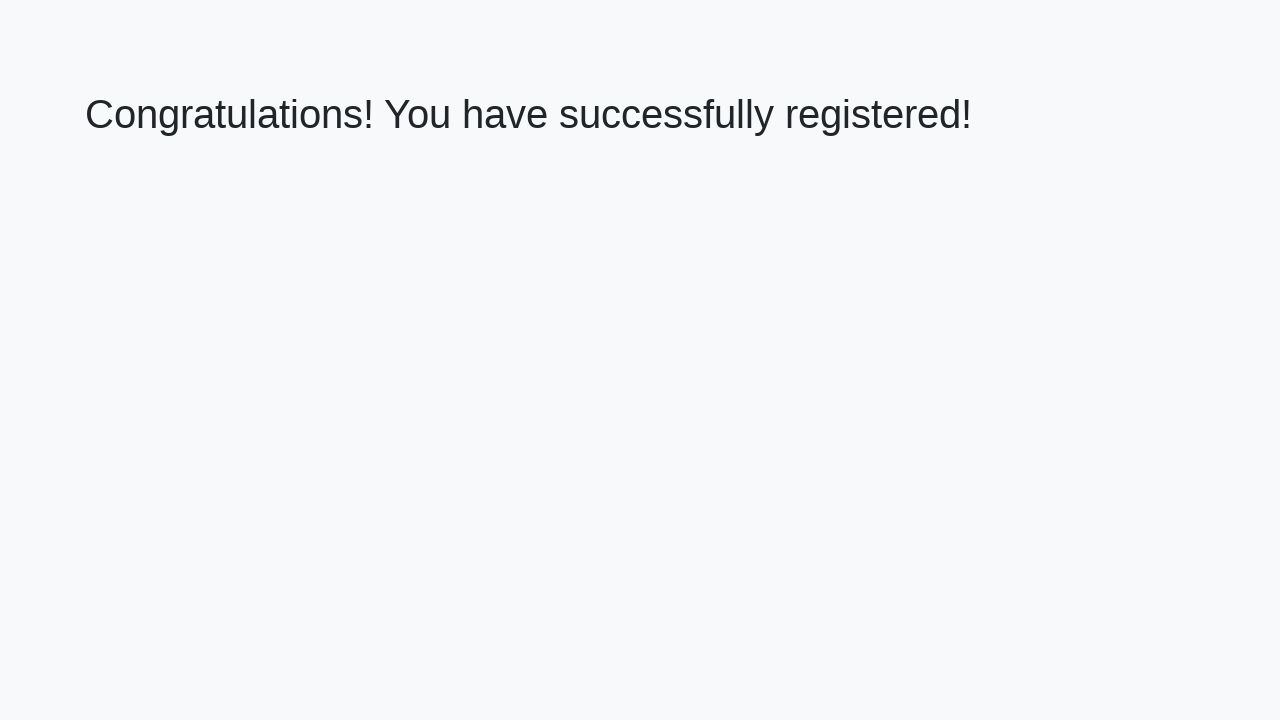

Success message displayed - h1 element loaded
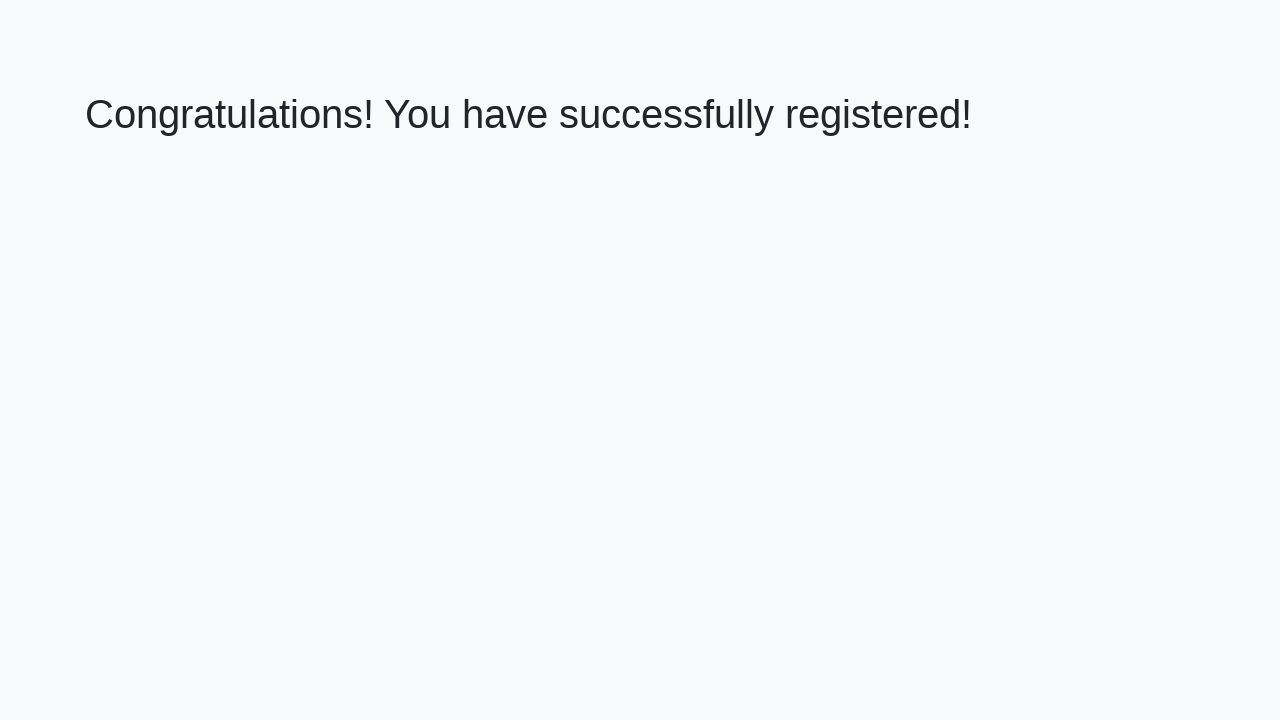

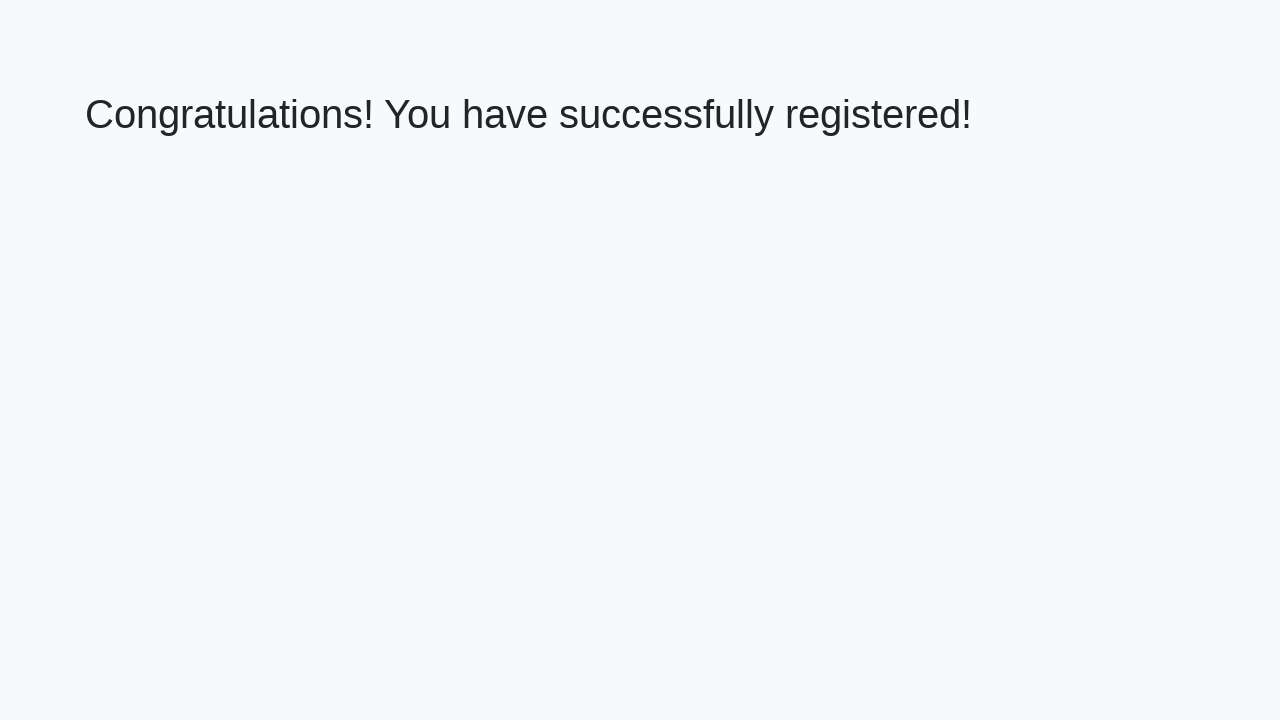